Simple test that navigates to Platzi website and verifies the page loads successfully

Starting URL: http://www.platzi.com

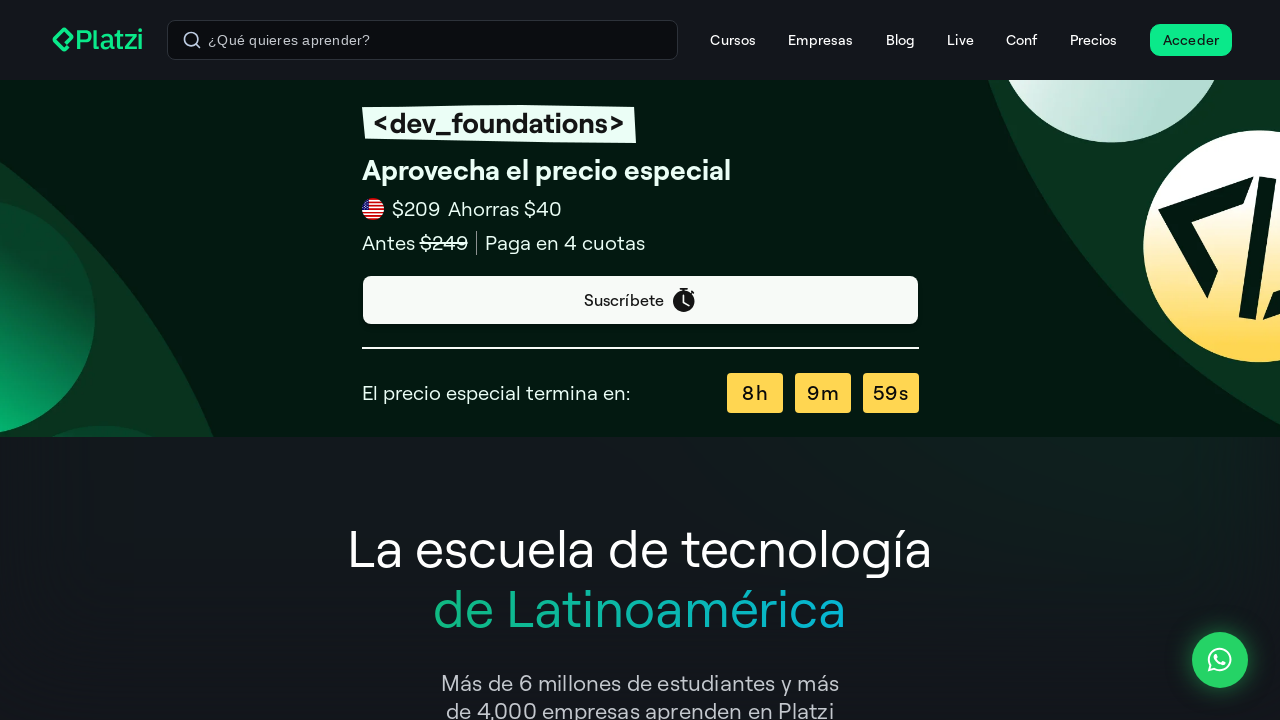

Waited for page DOM content to load
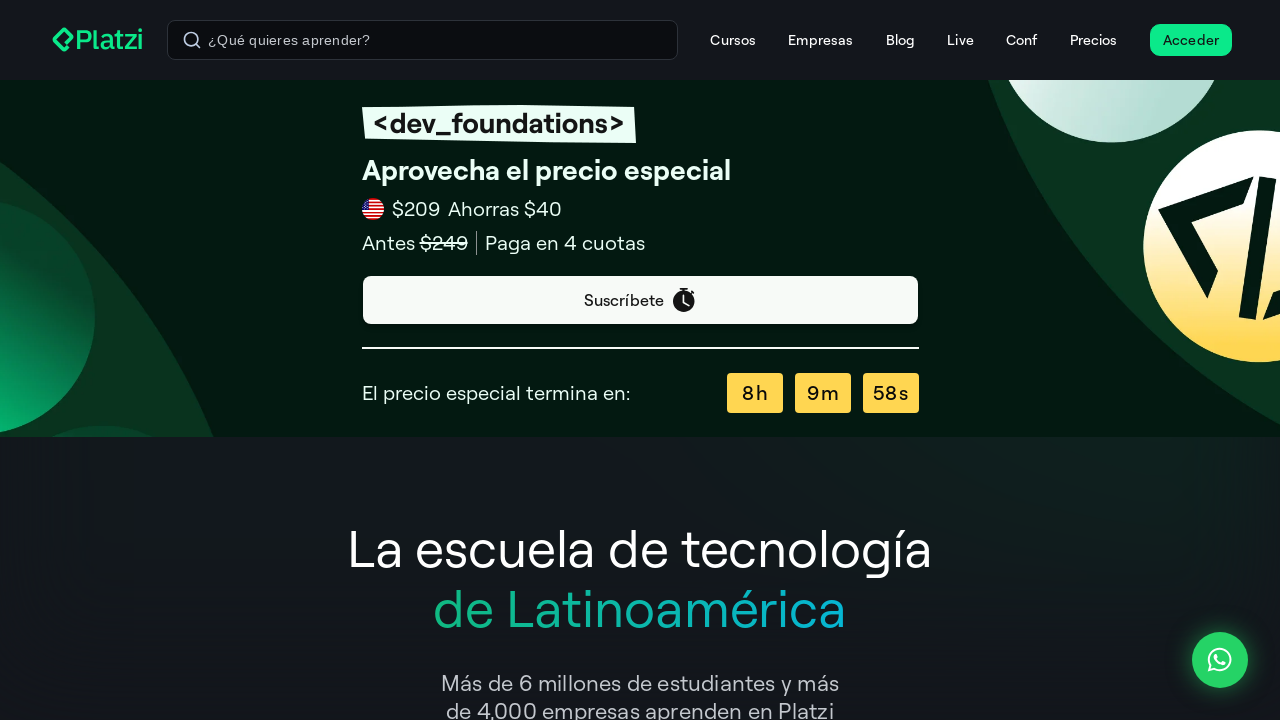

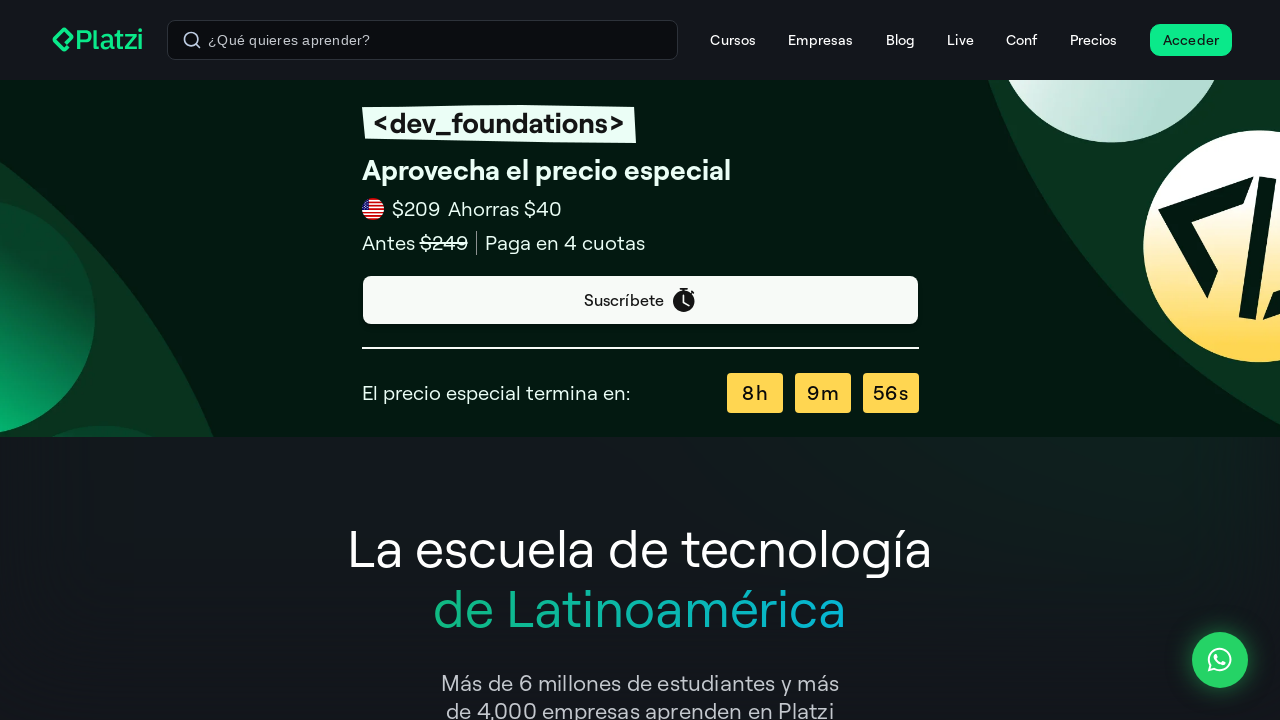